Tests that the status bar is hidden when all todo items are deleted

Starting URL: https://todomvc.com/examples/angular/dist/browser/#/all

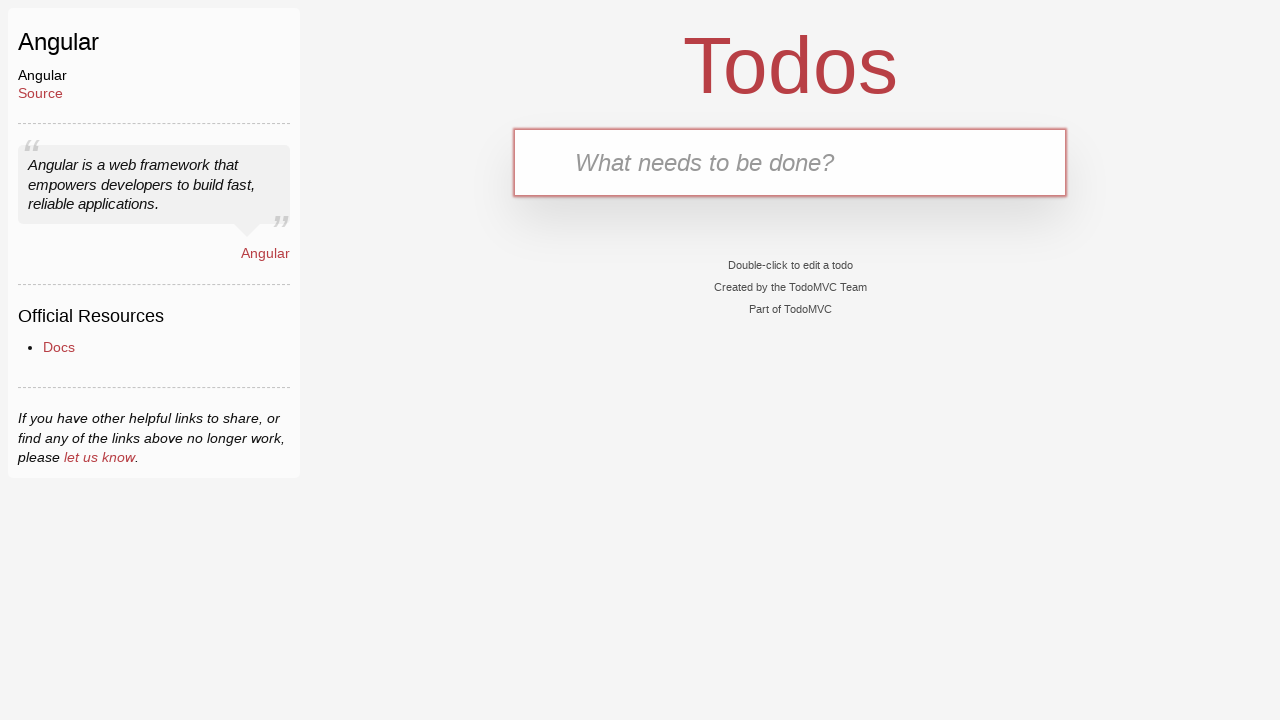

Clicked on the new todo input field at (790, 162) on .new-todo
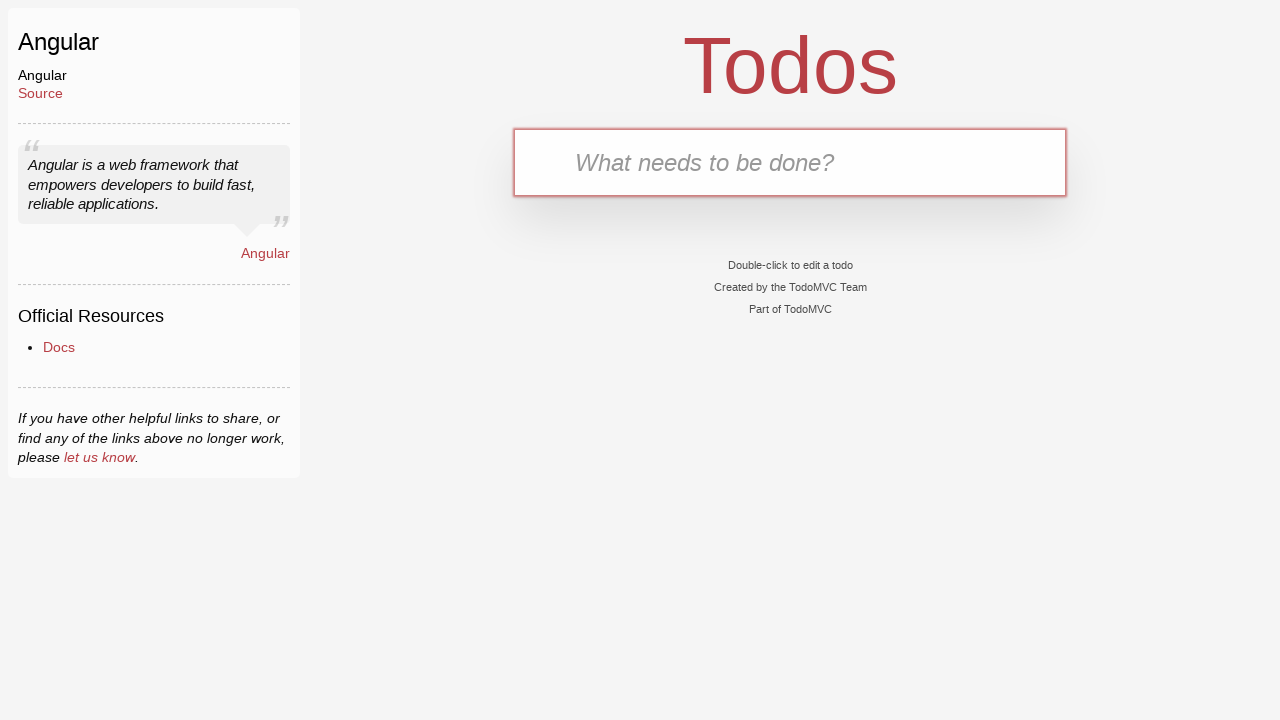

Typed 'buy milk' in the new todo input field on .new-todo
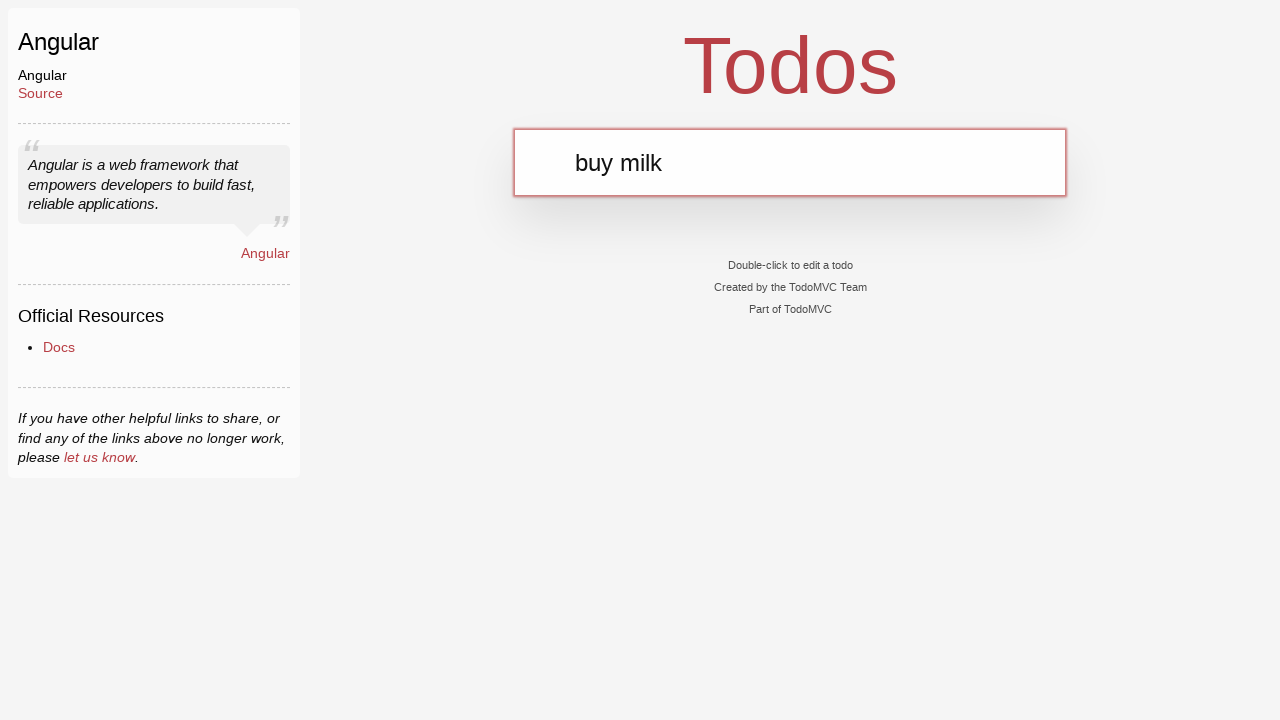

Pressed Enter to add the todo item on .new-todo
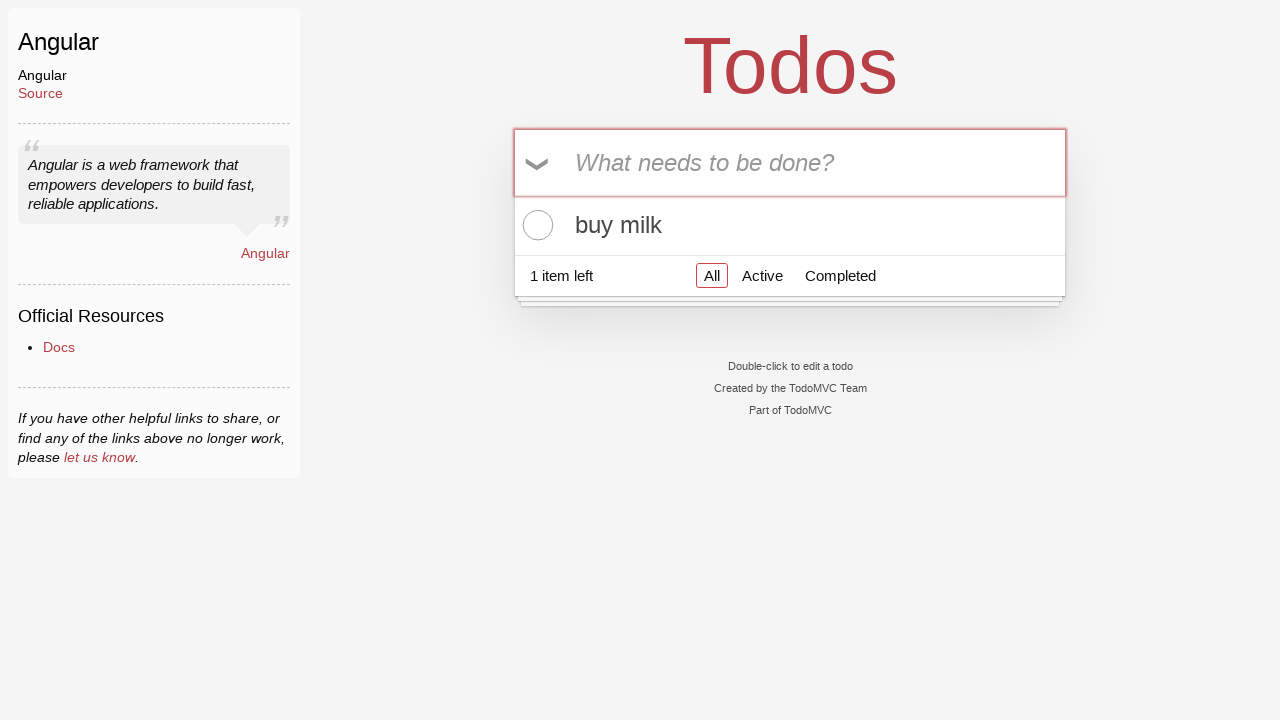

Hovered over the first todo item to reveal delete button at (790, 225) on app-todo-item:nth-child(1) label
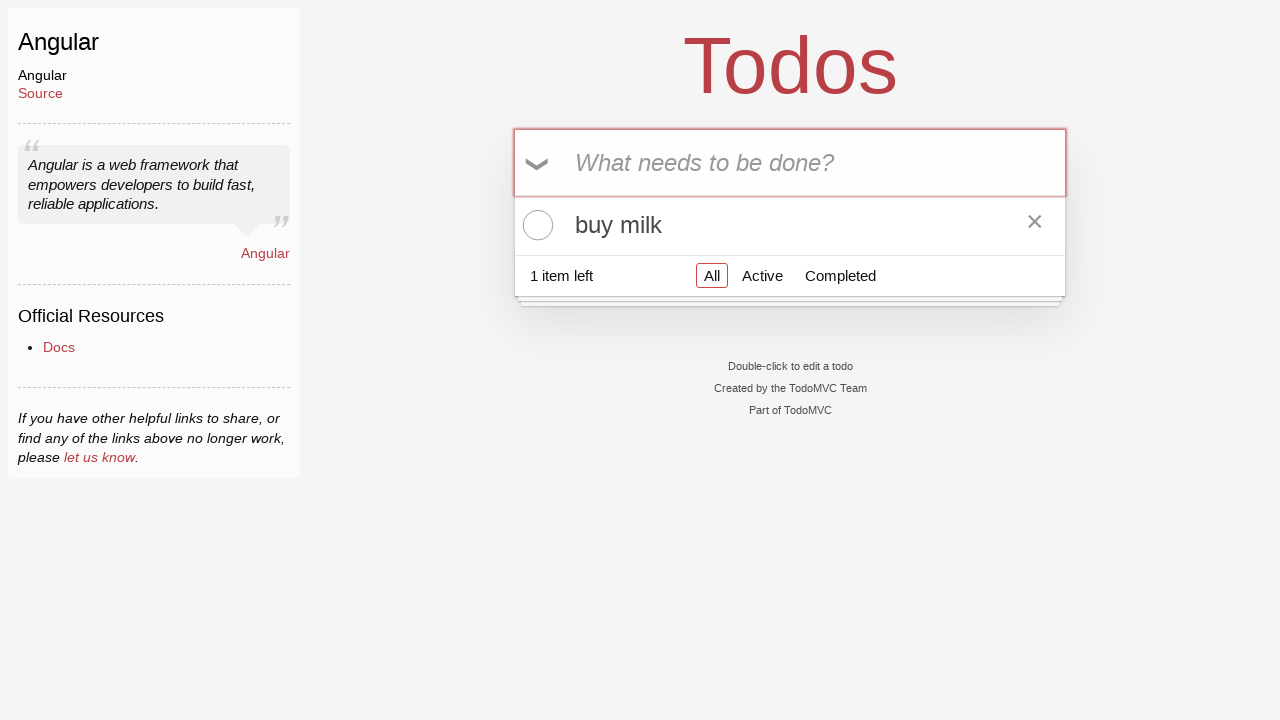

Clicked the delete button to remove the todo item at (1035, 225) on .destroy
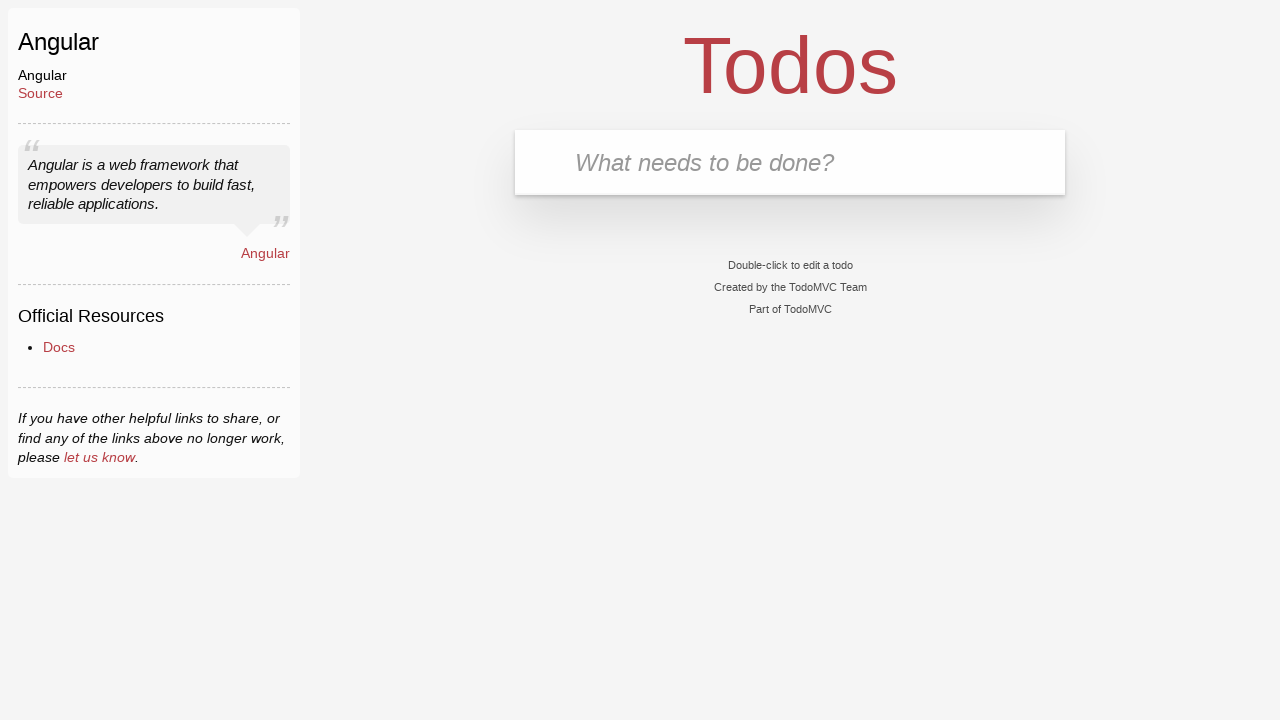

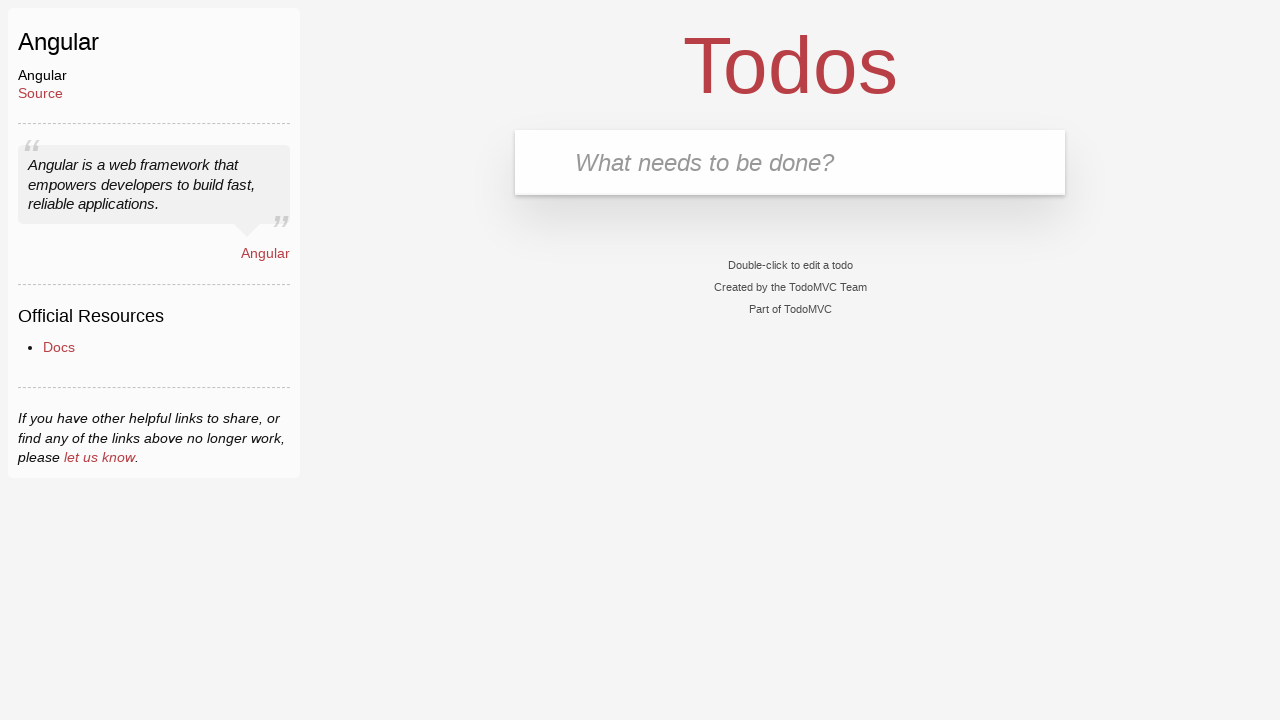